Navigates to VTU university website and waits for the page to load

Starting URL: https://vtu.ac.in/

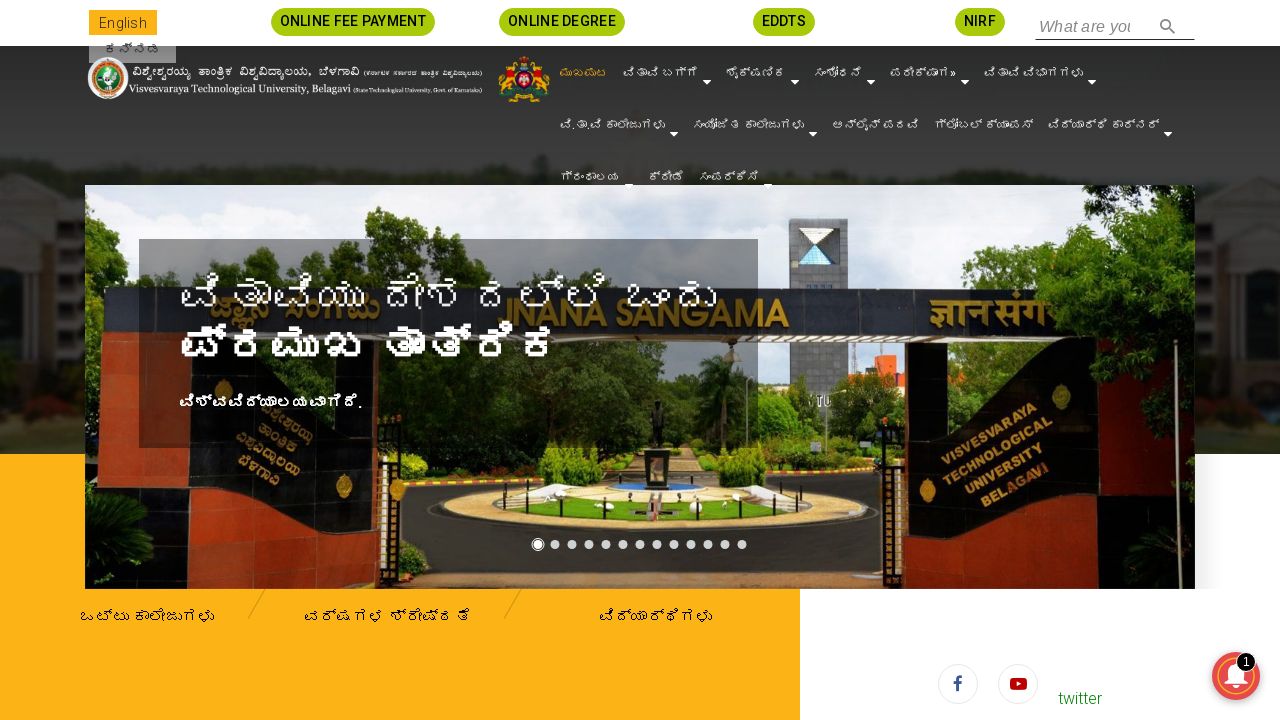

Navigated to VTU university website
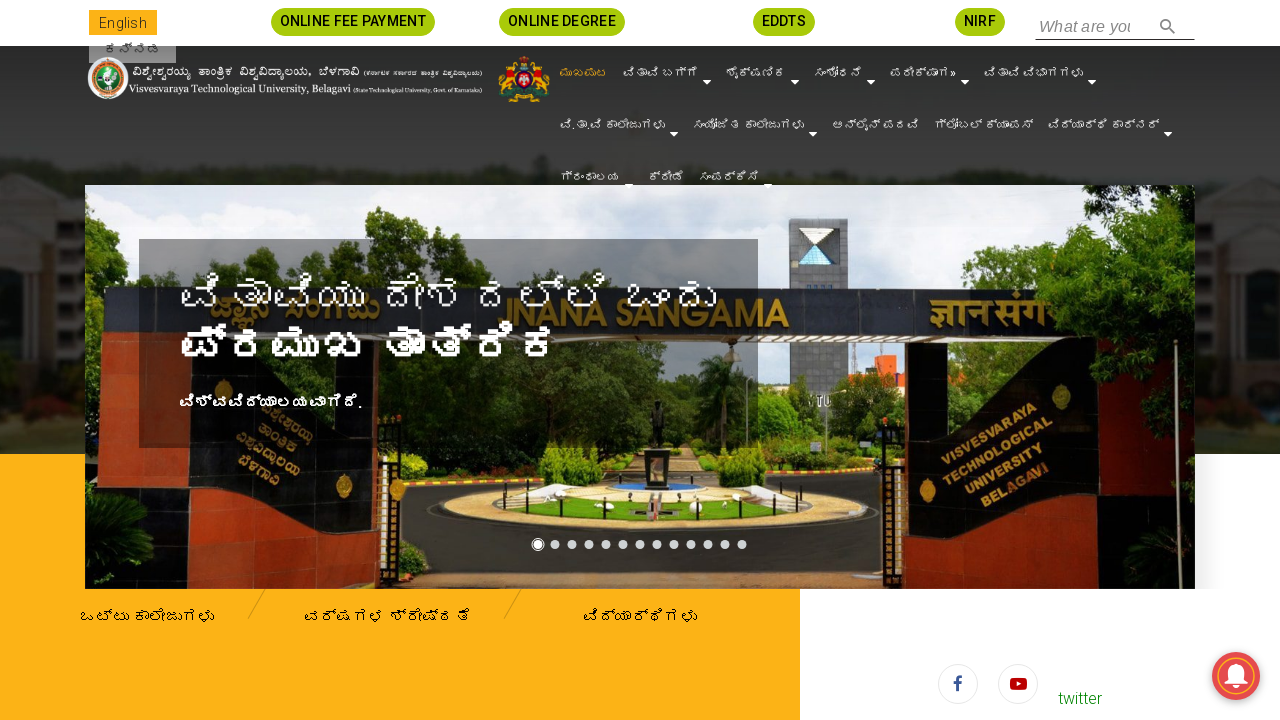

Waited 3 seconds for VTU website to fully load
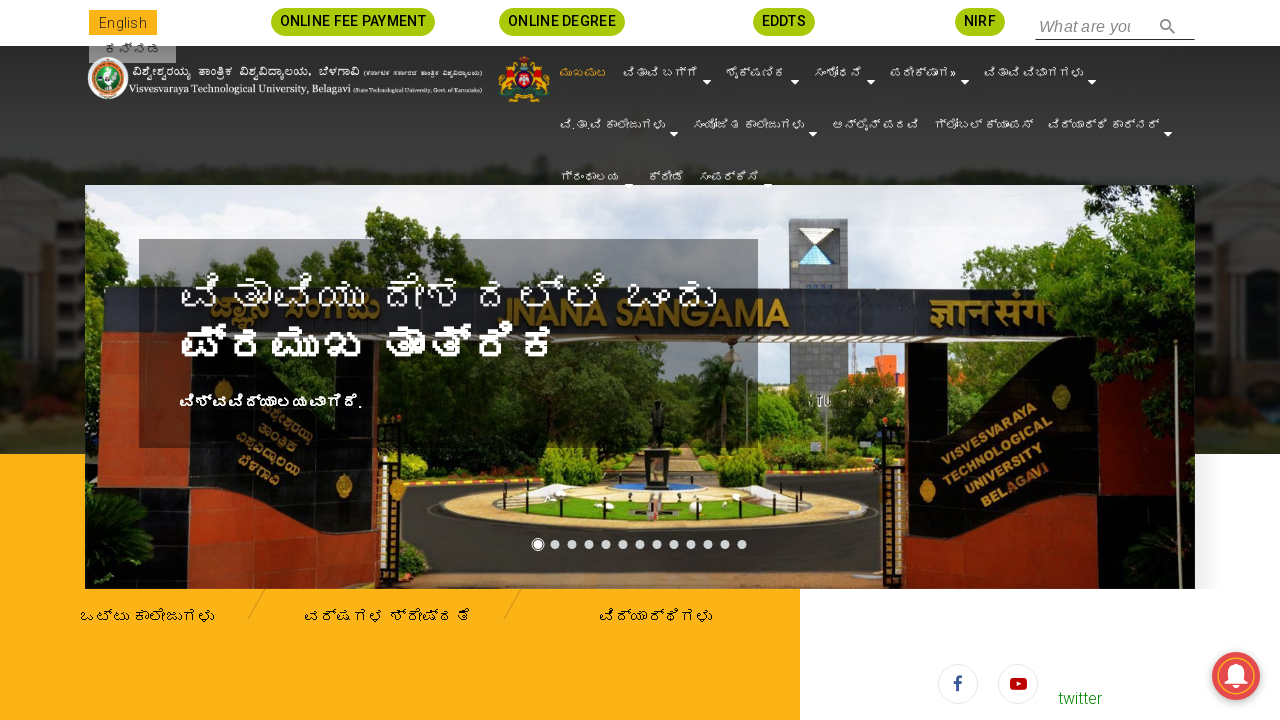

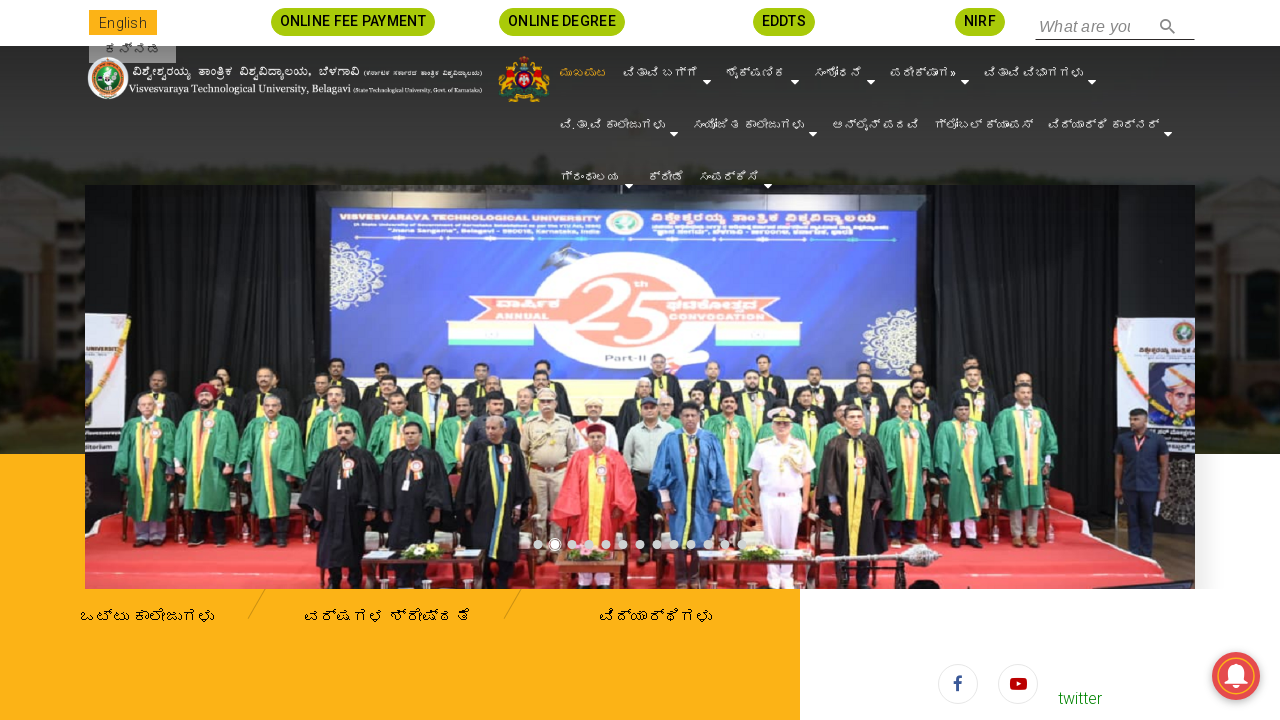